Tests form validation by checking error message visibility before and after entering invalid input in the first name field

Starting URL: http://practice.cydeo.com/registration_form

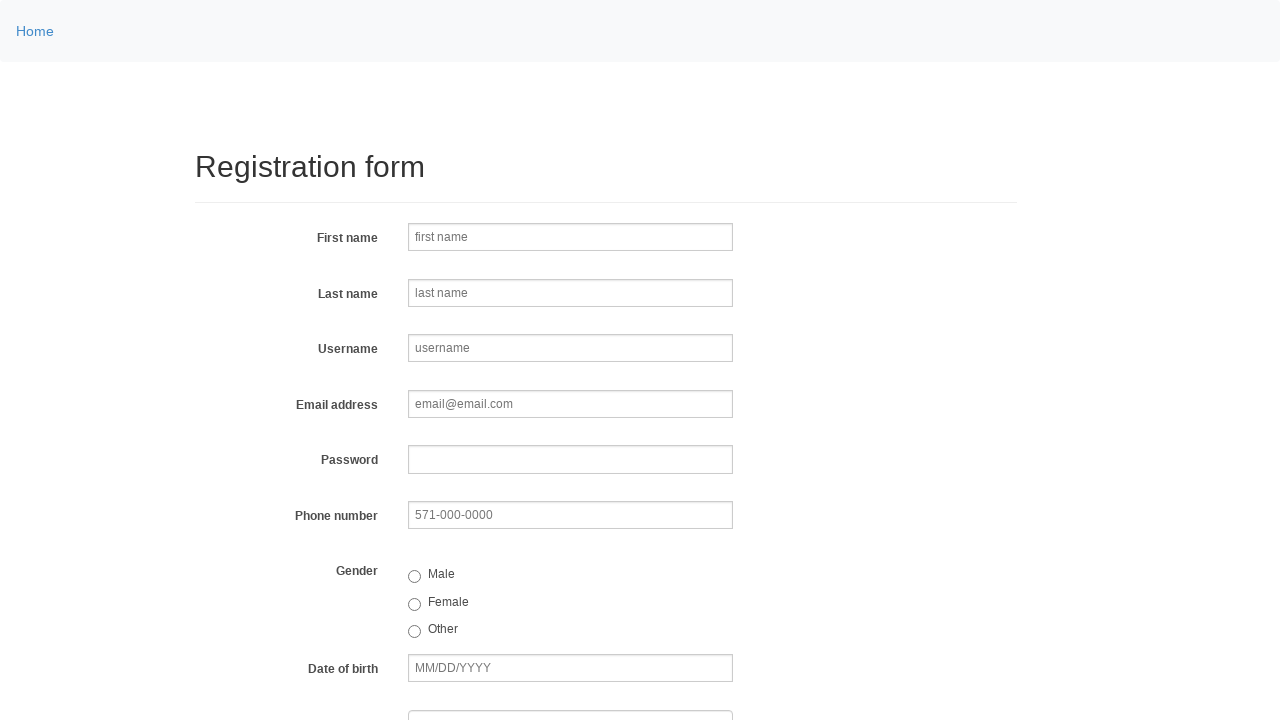

Located error message element for first name validation
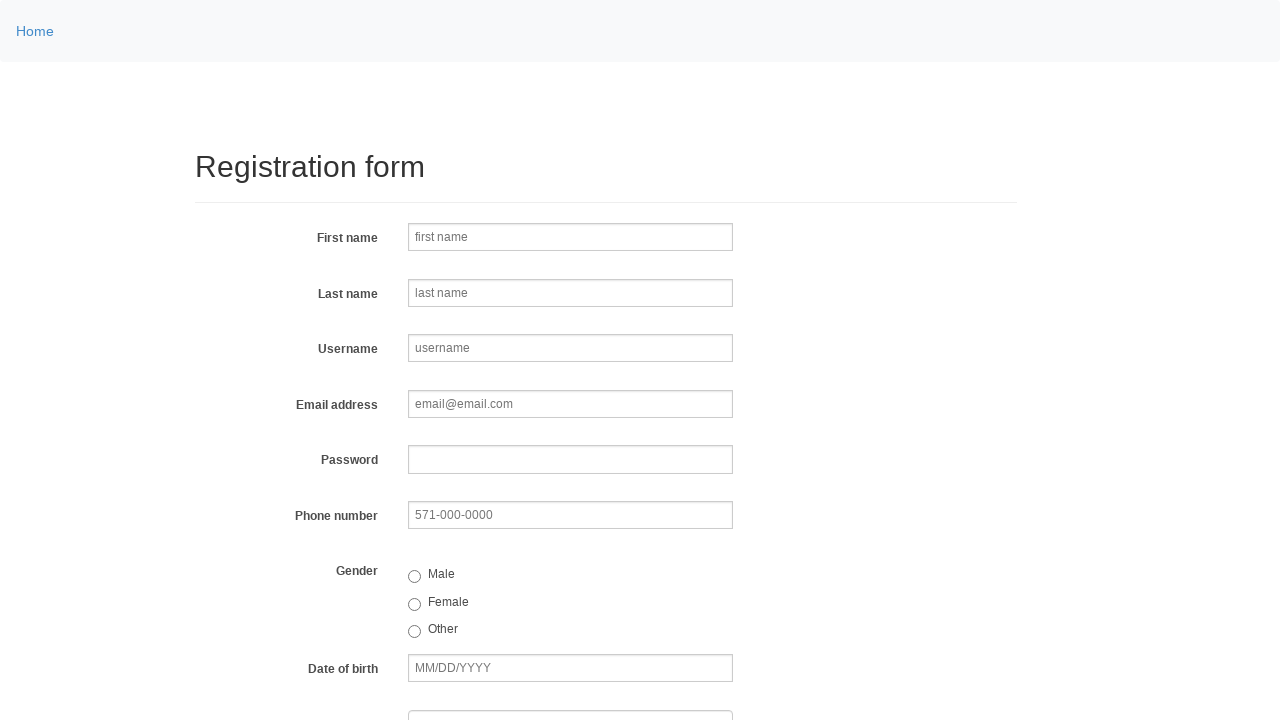

Checked initial visibility of error message (should be hidden)
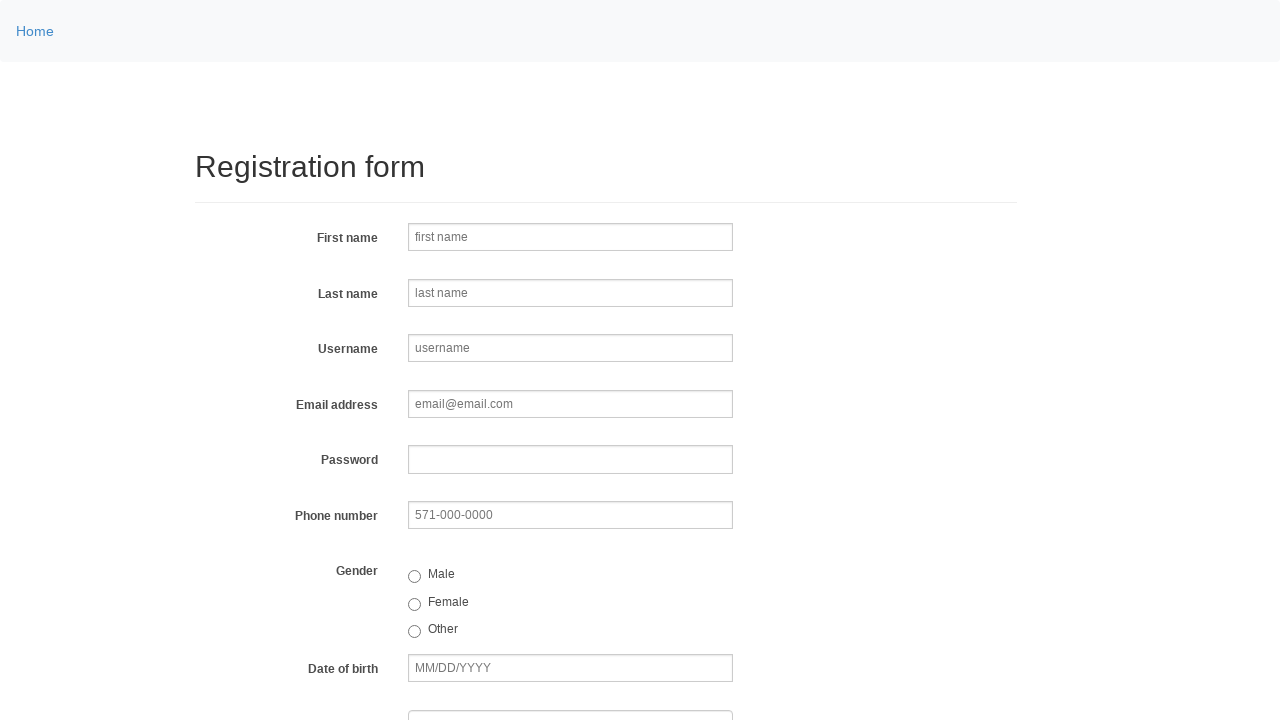

Entered invalid input 'a' in first name field on input[name='firstname']
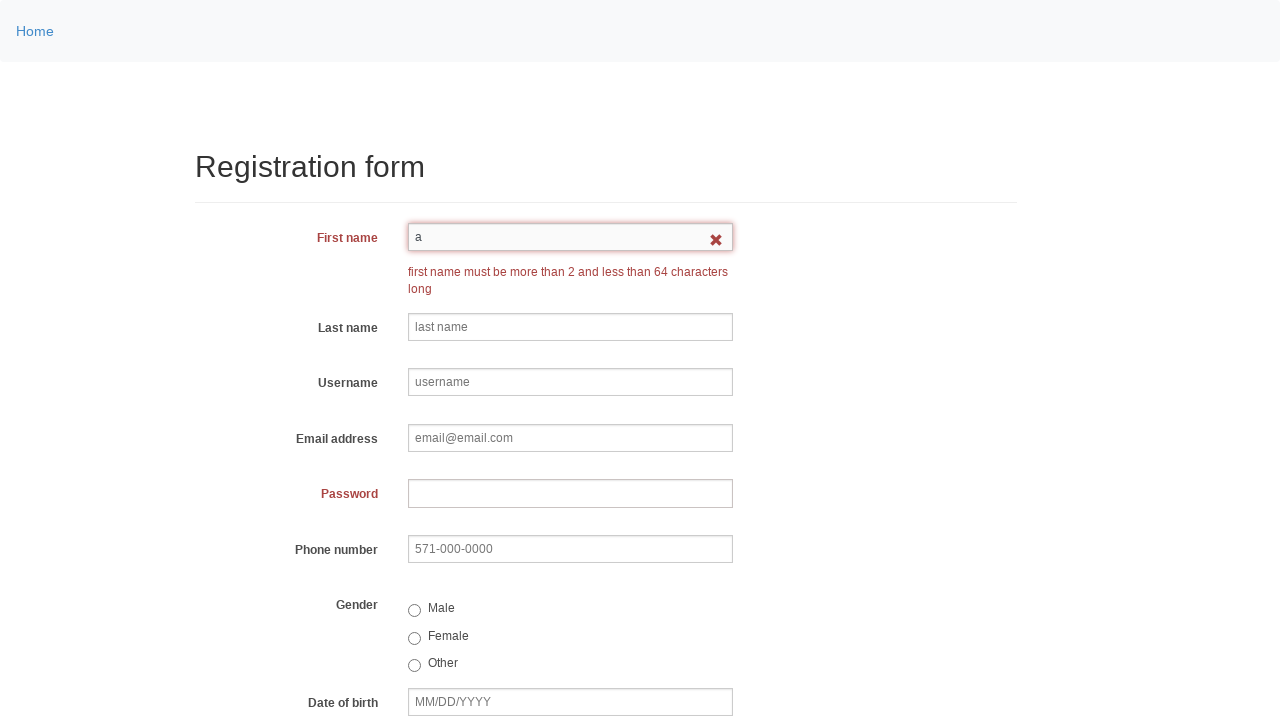

Checked visibility of error message after entering invalid input
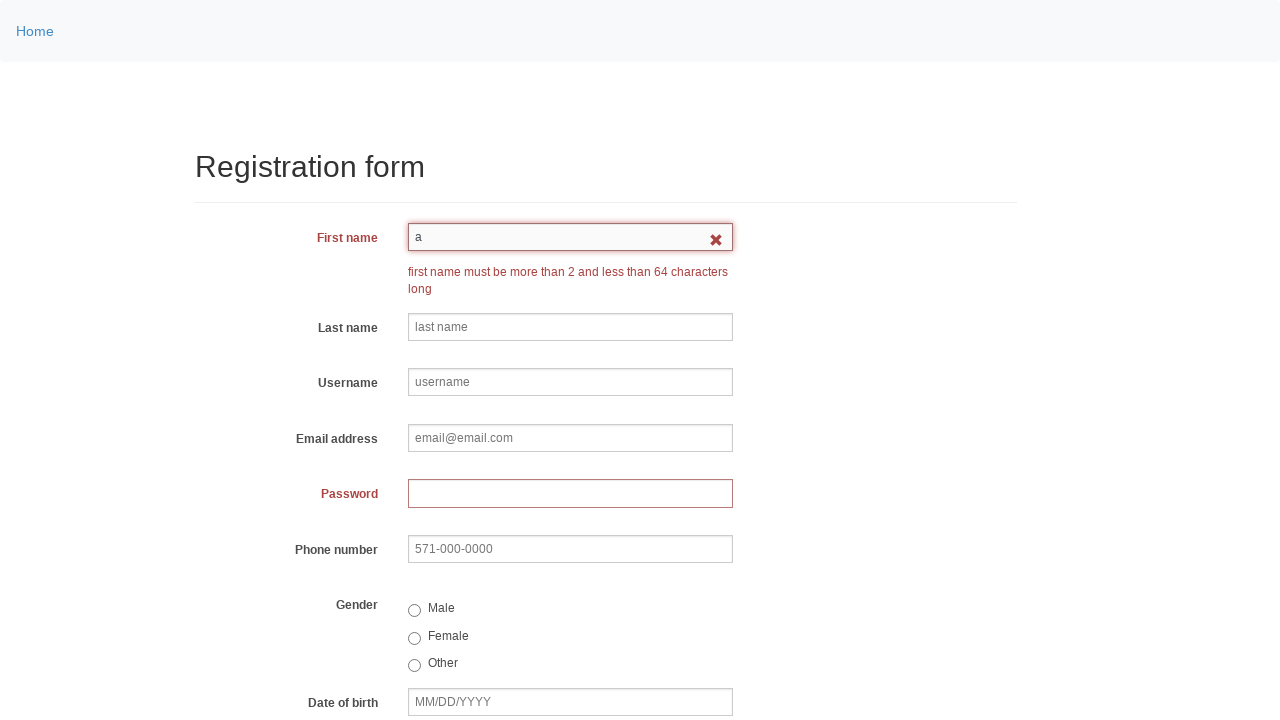

Clicked on the error message element at (570, 281) on xpath=//small[.='first name must be more than 2 and less than 64 characters long
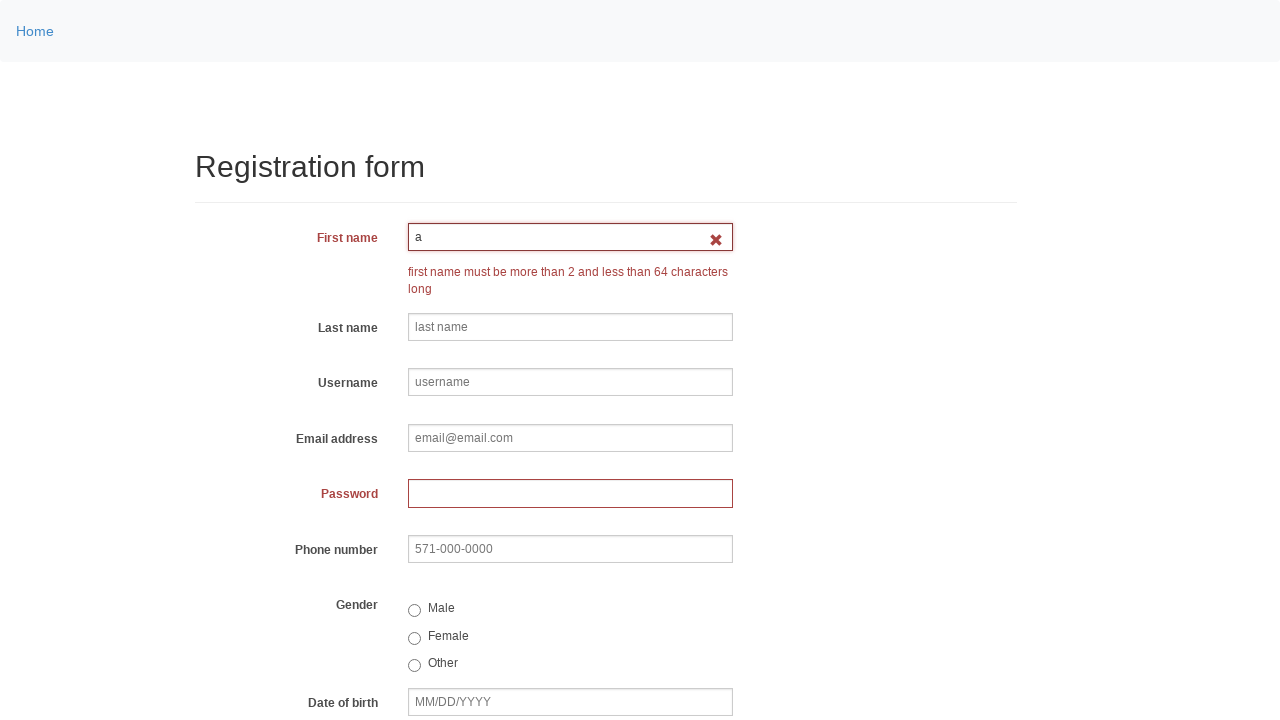

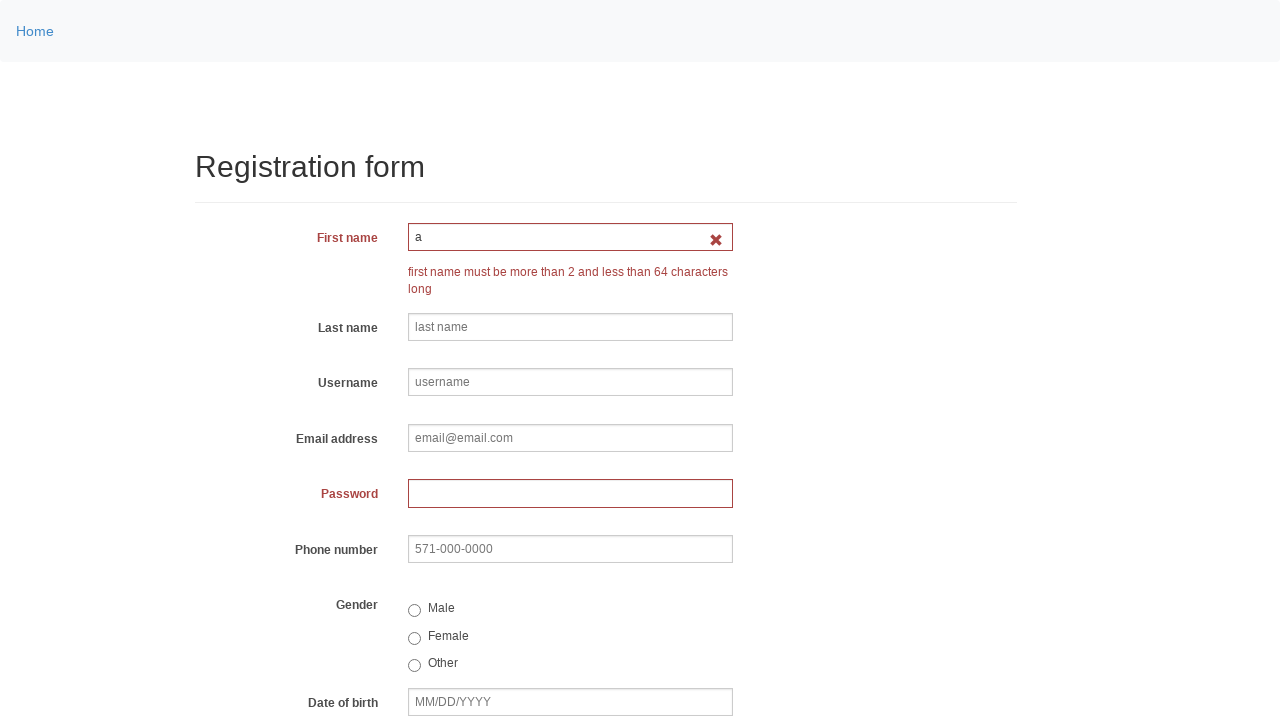